Tests clicking on the shopping cart icon on Target.com

Starting URL: https://www.target.com/

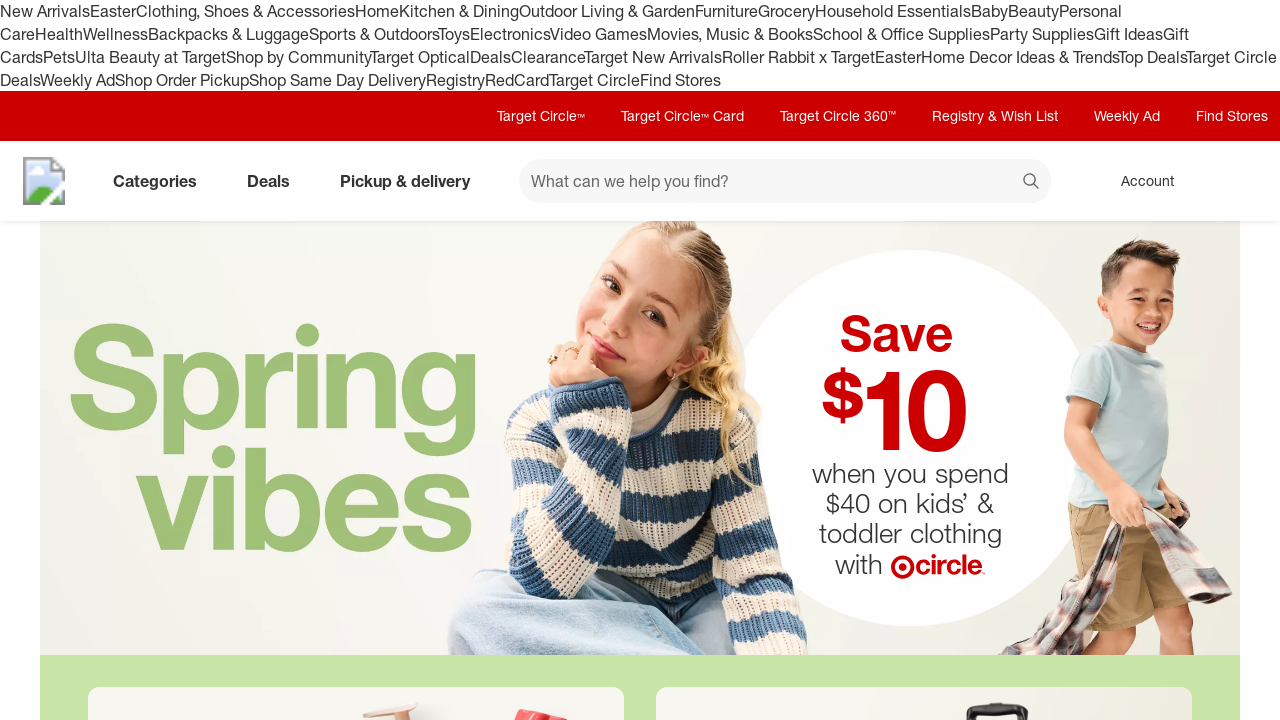

Clicked shopping cart icon on Target.com at (1238, 181) on [data-test='@web/CartLink']
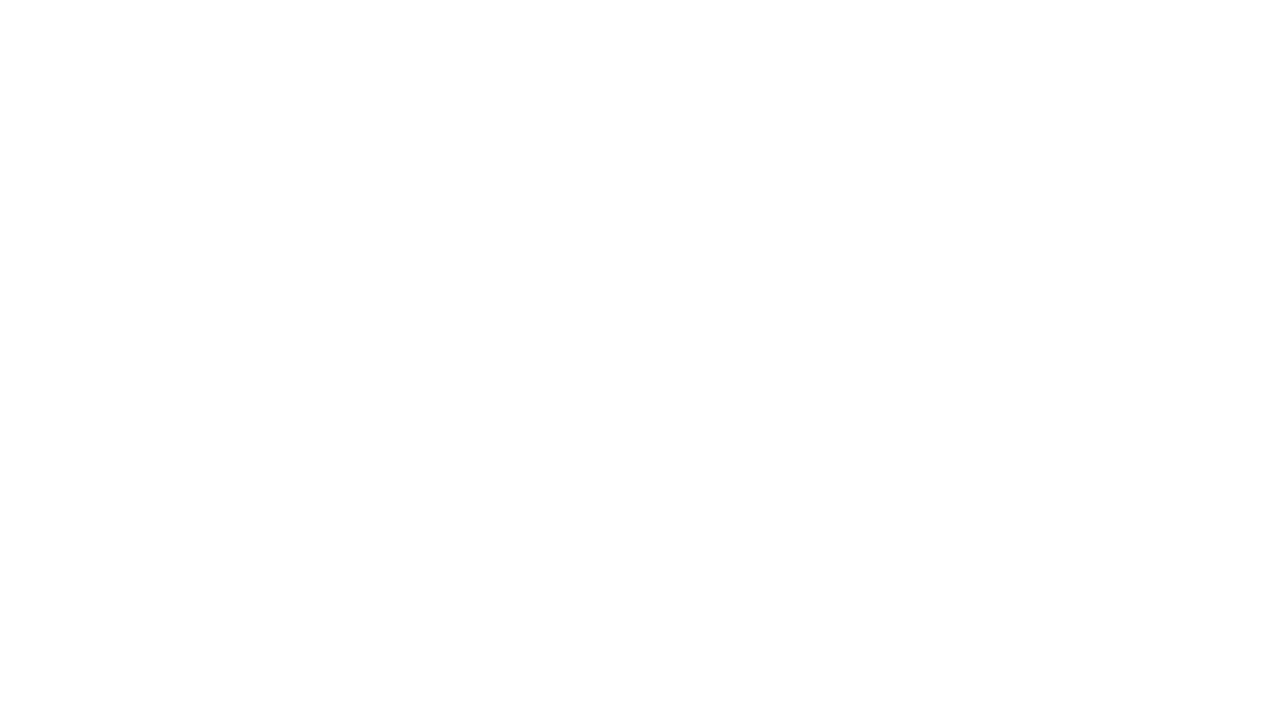

Cart page loaded and network idle
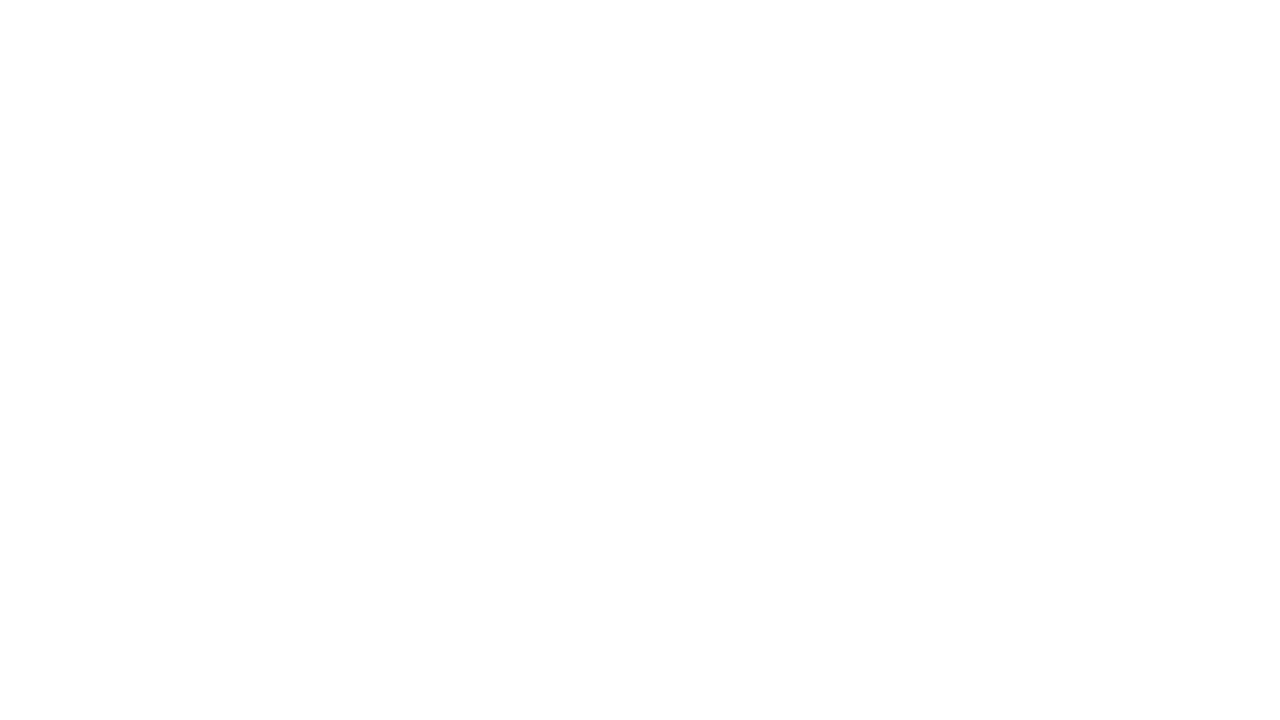

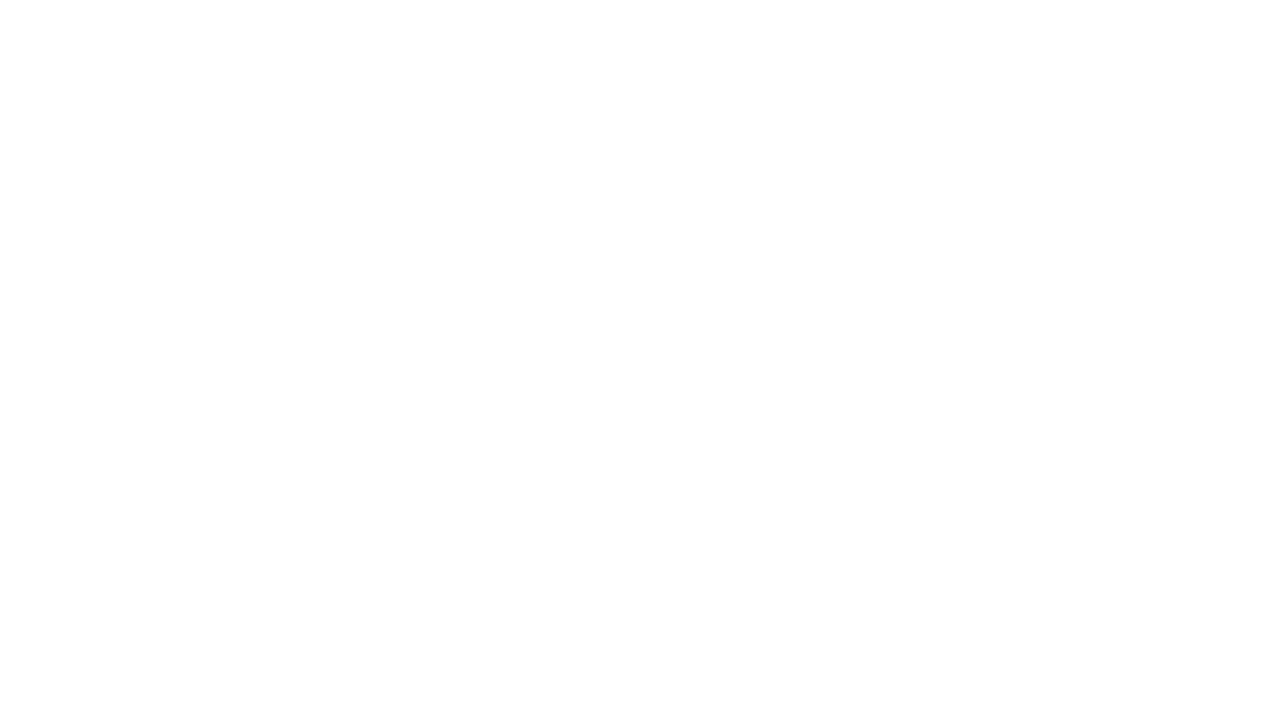